Tests extracting text content from address elements on the Greens Technology website

Starting URL: https://greenstech.in/selenium-course-content.html

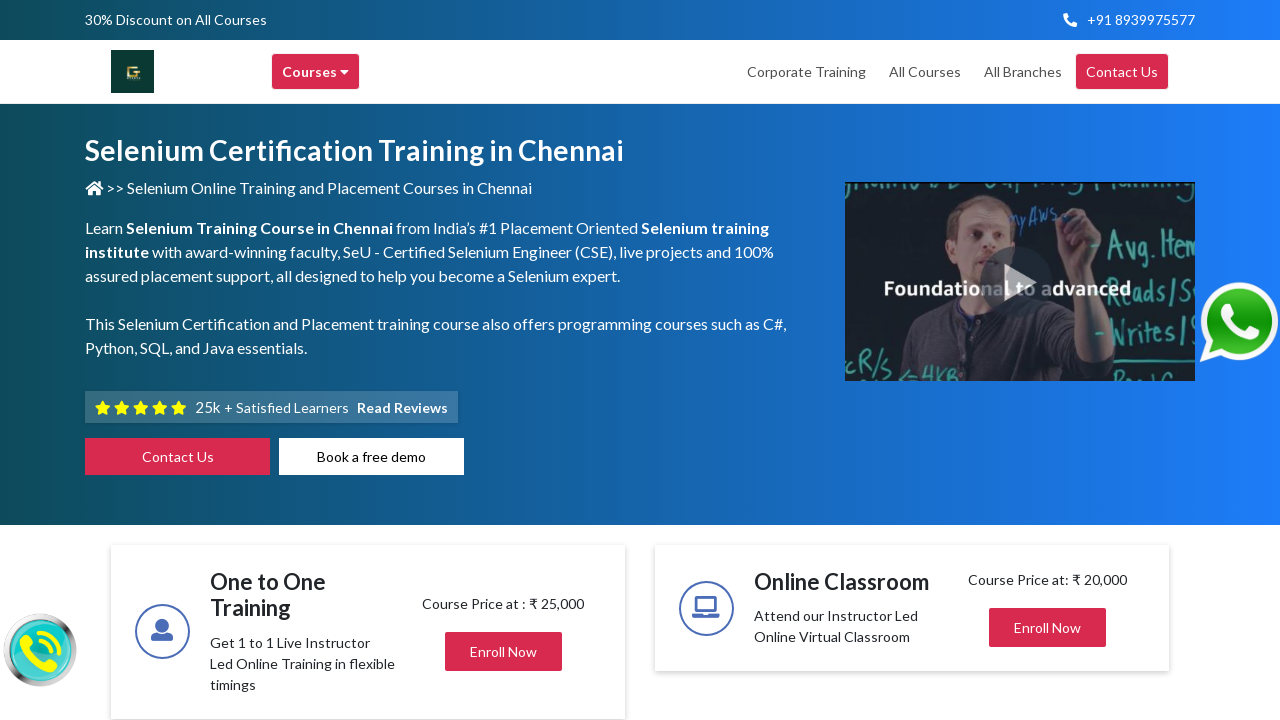

Waited for Greens heading element to be visible
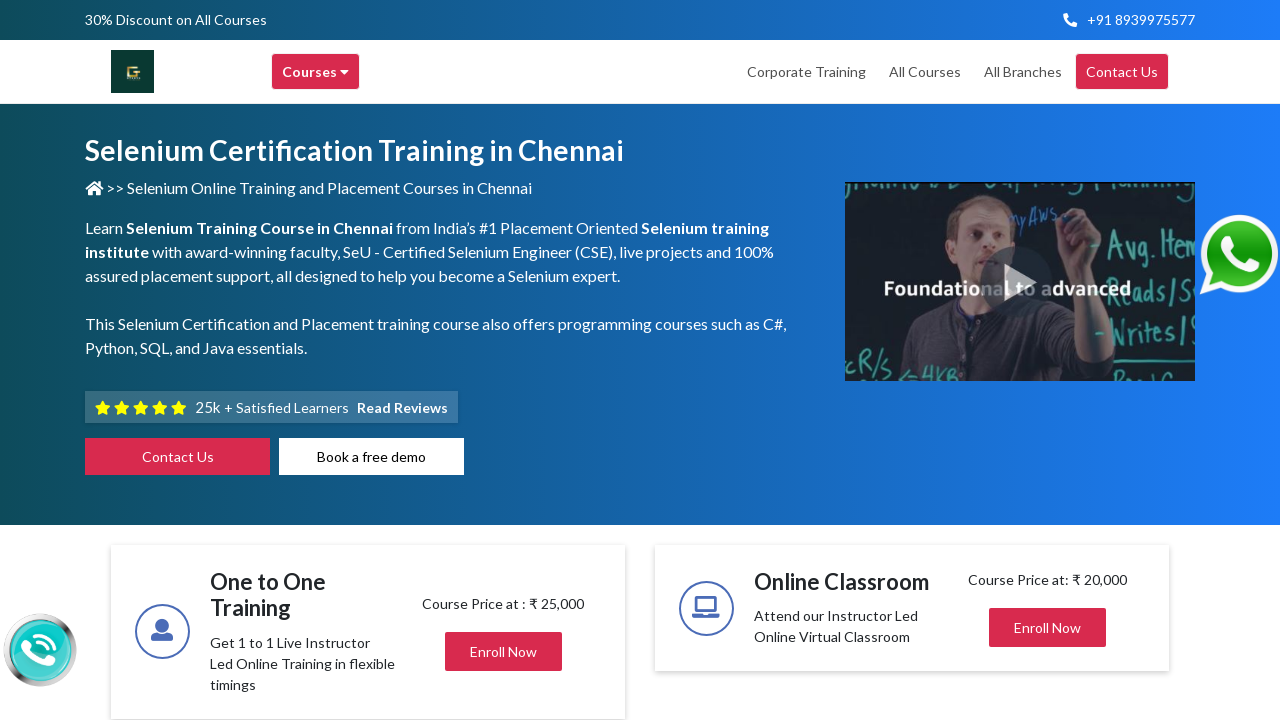

Waited for mail-info paragraph element to be visible
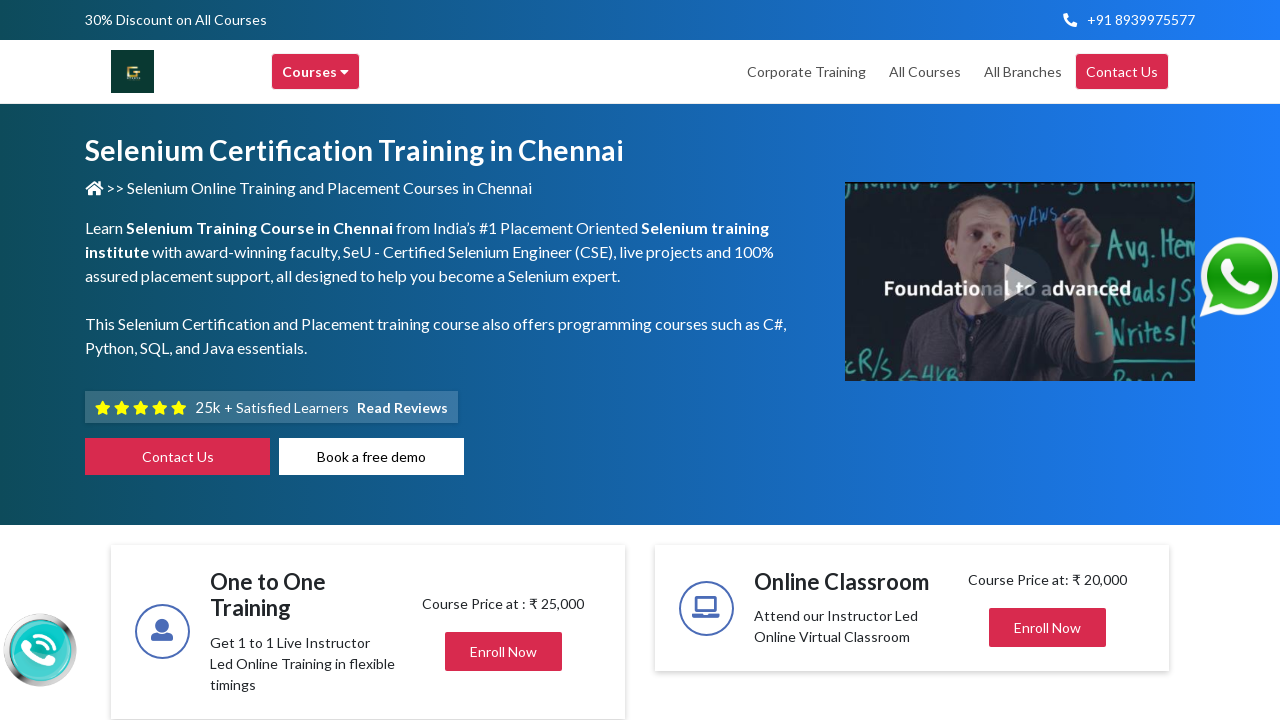

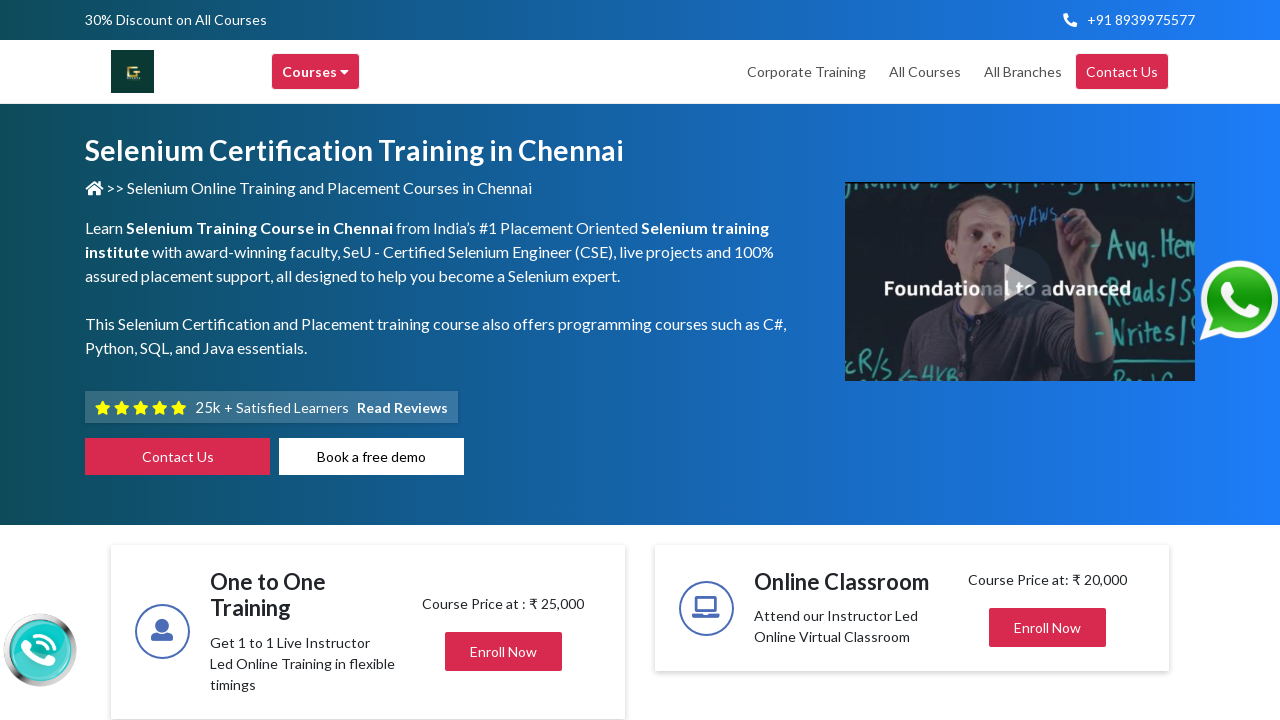